Navigates to Goibibo travel website homepage and verifies the page loads successfully

Starting URL: https://www.goibibo.com/

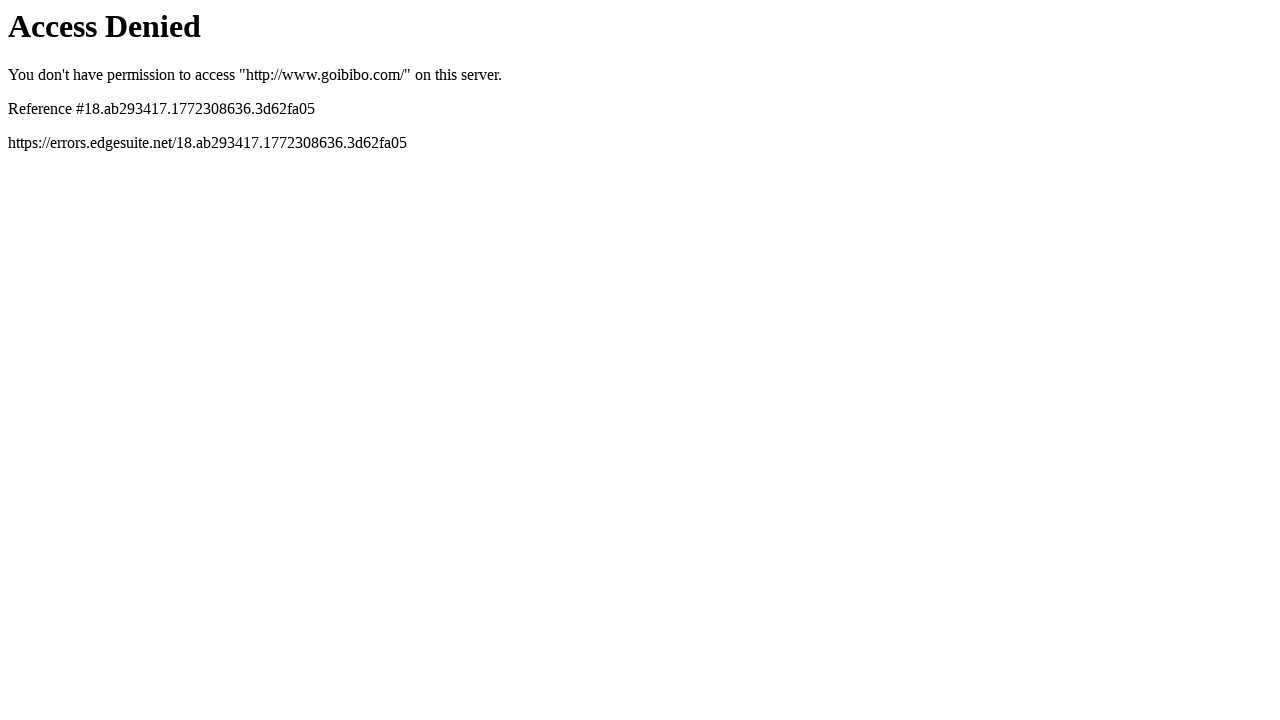

Navigated to Goibibo travel website homepage
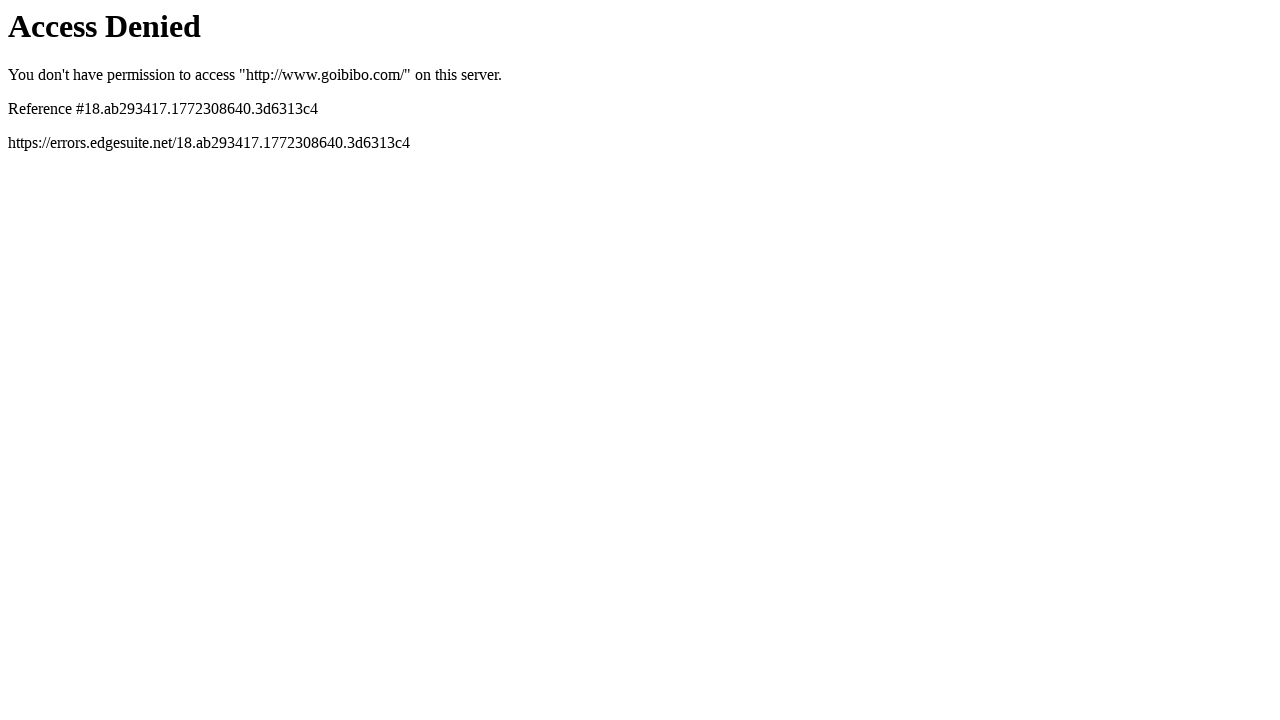

Page DOM content loaded successfully
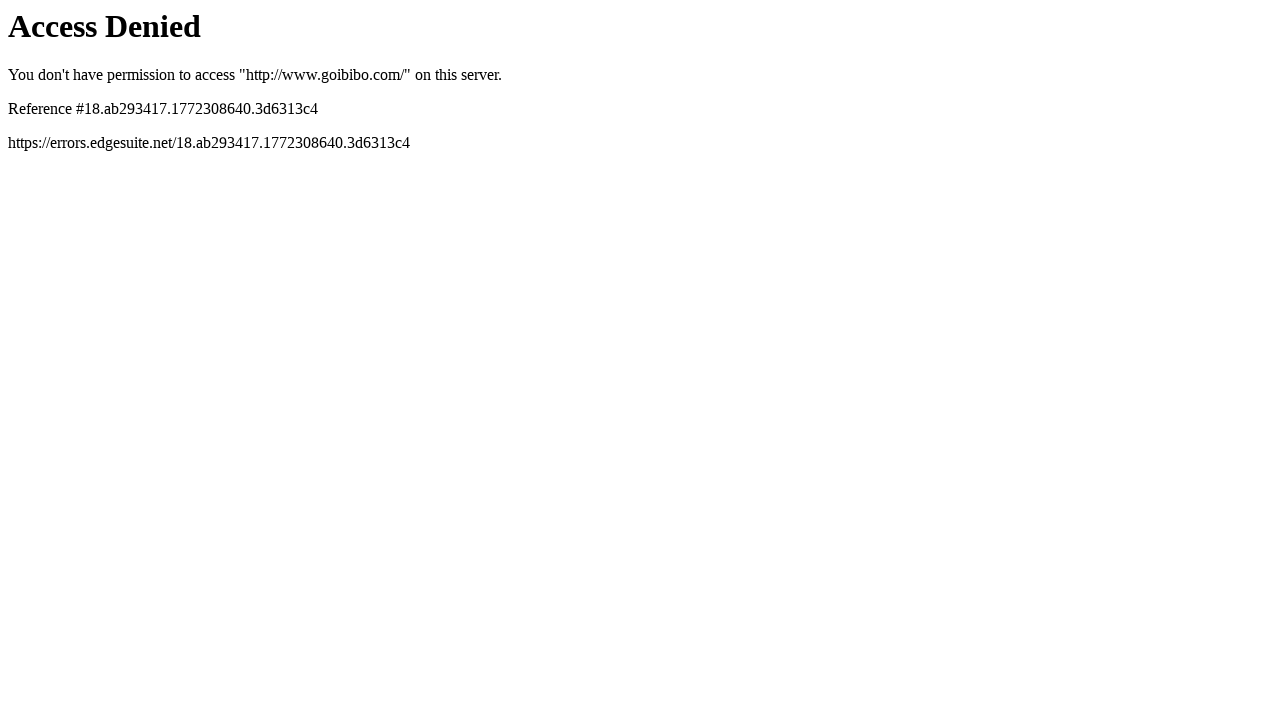

Body element is present - Goibibo homepage loaded successfully
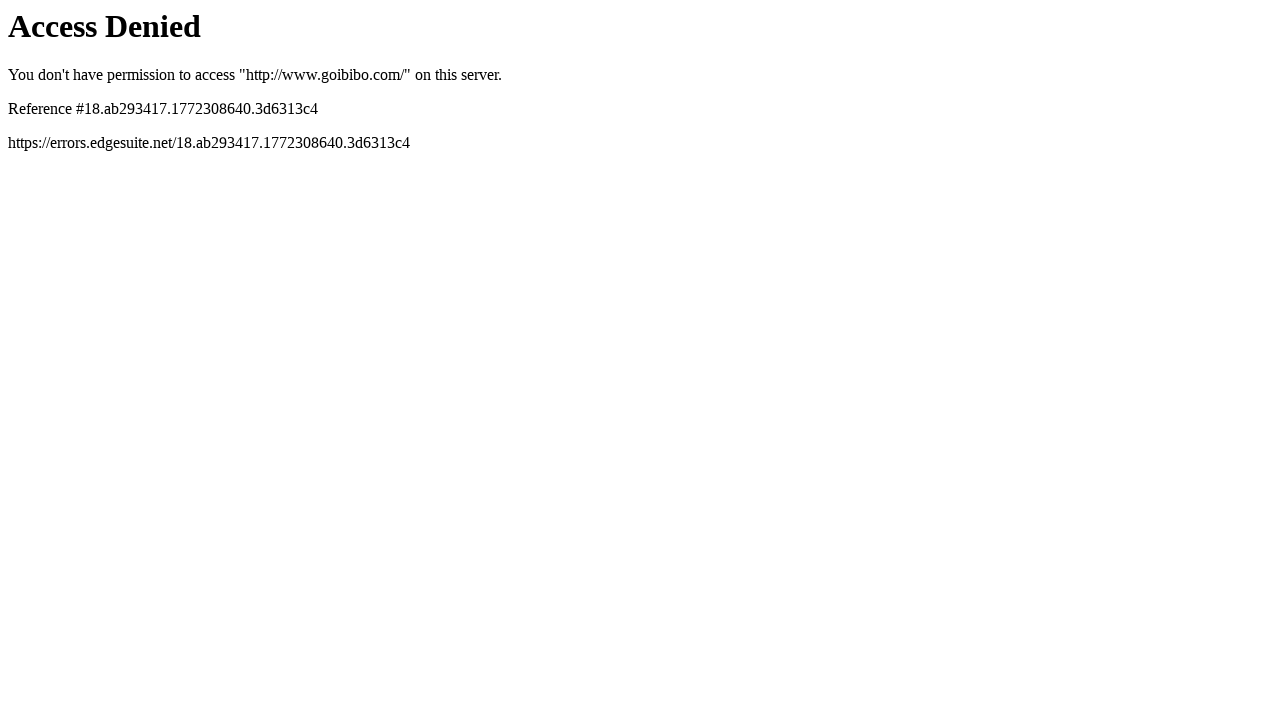

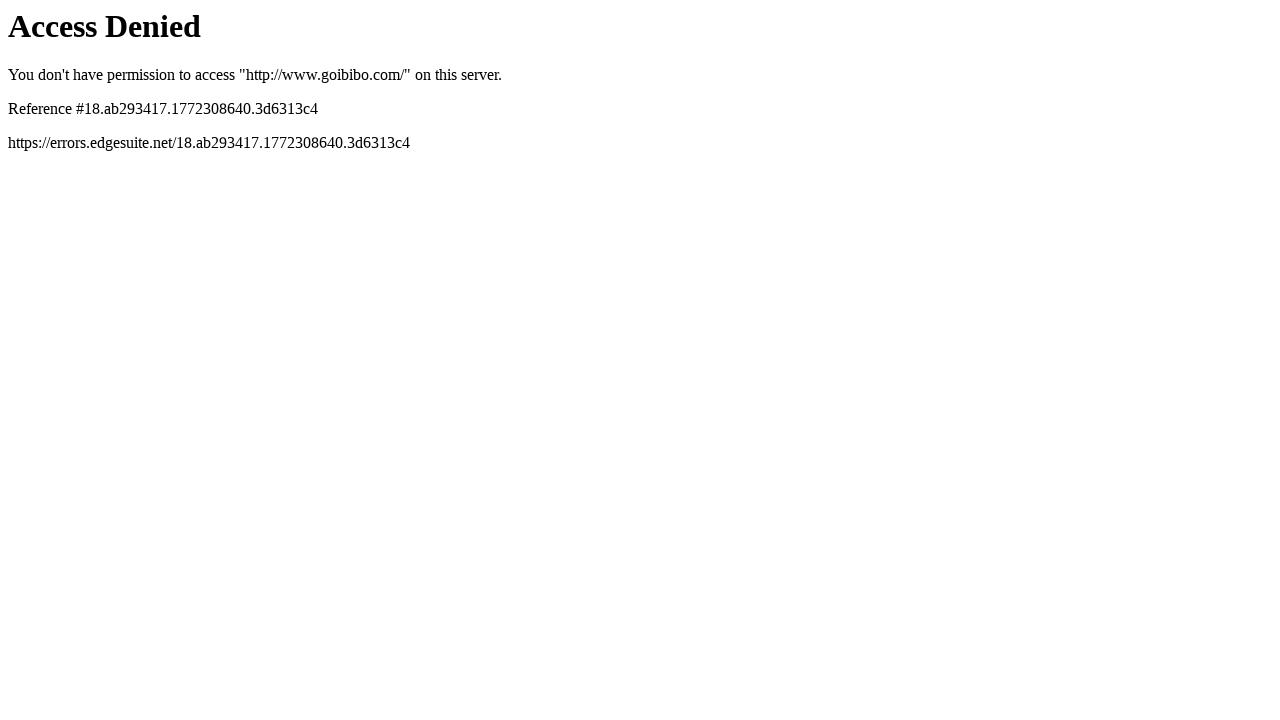